Tests interaction with nested frames by navigating to a frames demo page, accessing frame_3 and its child frame, then clicking on a form element within the nested frame structure.

Starting URL: https://ui.vision/demo/webtest/frames/

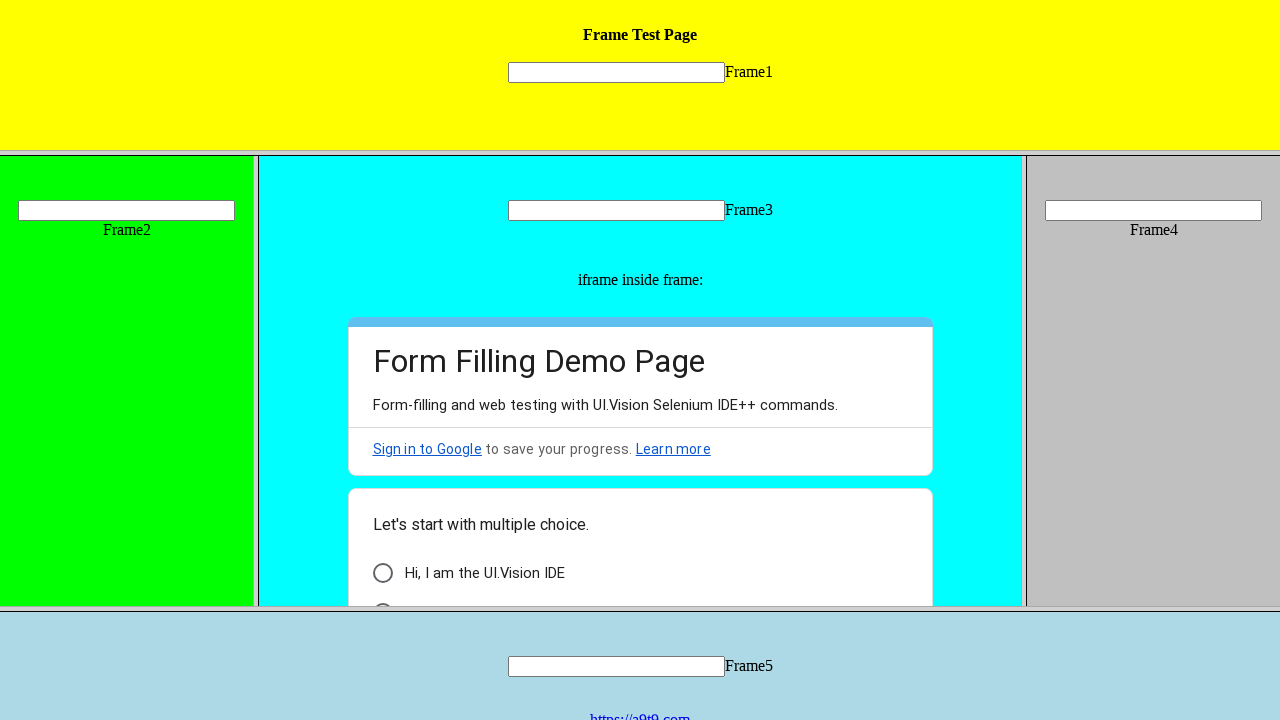

Navigated to frames demo page
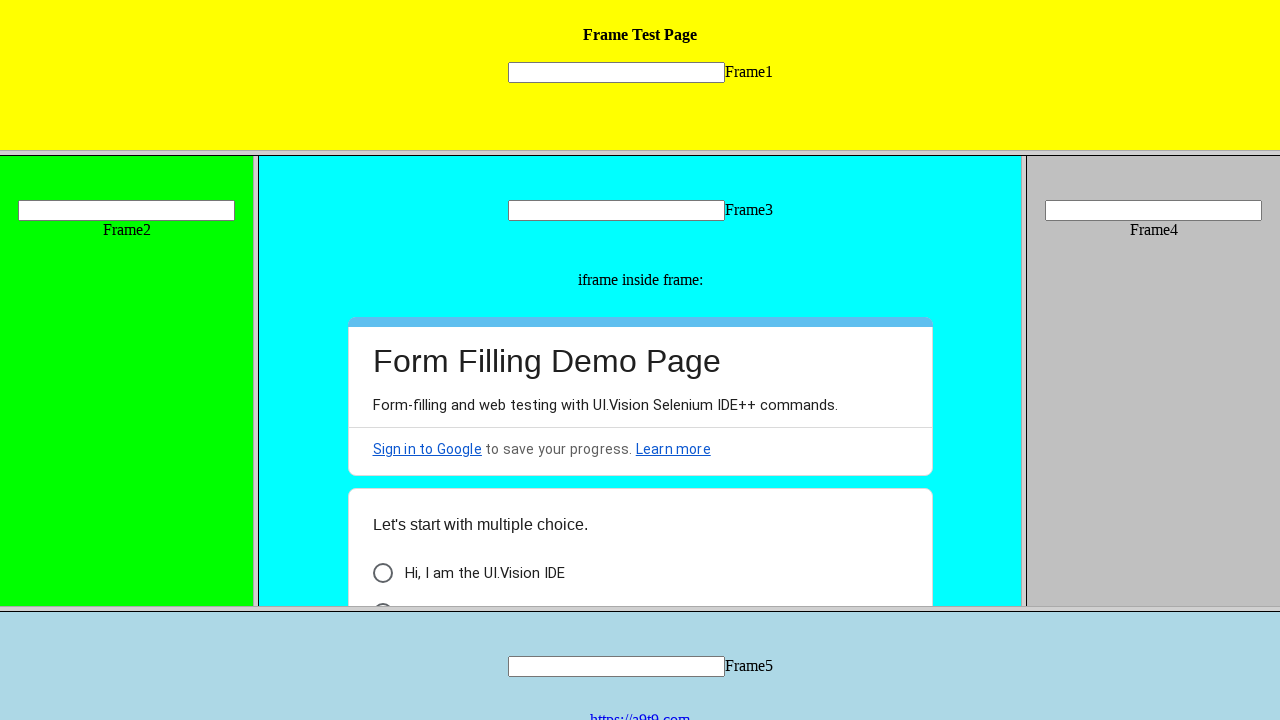

Located frame_3 by URL
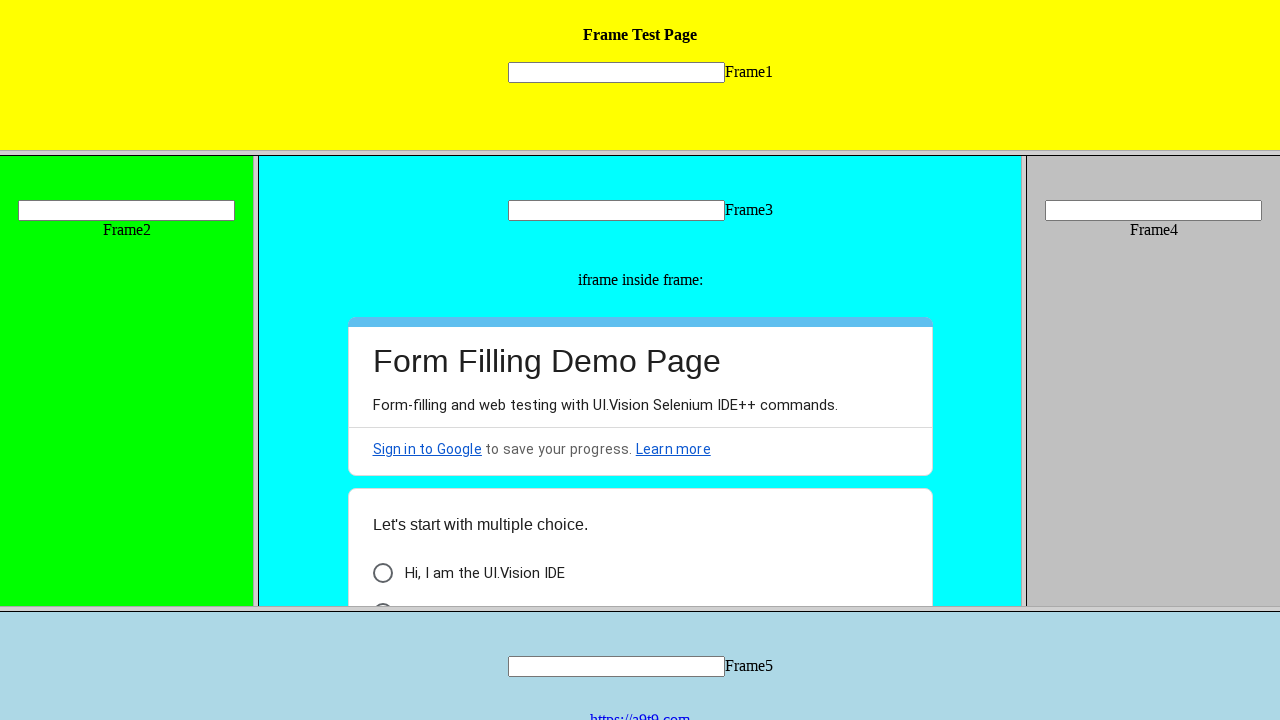

Retrieved child frames from frame_3
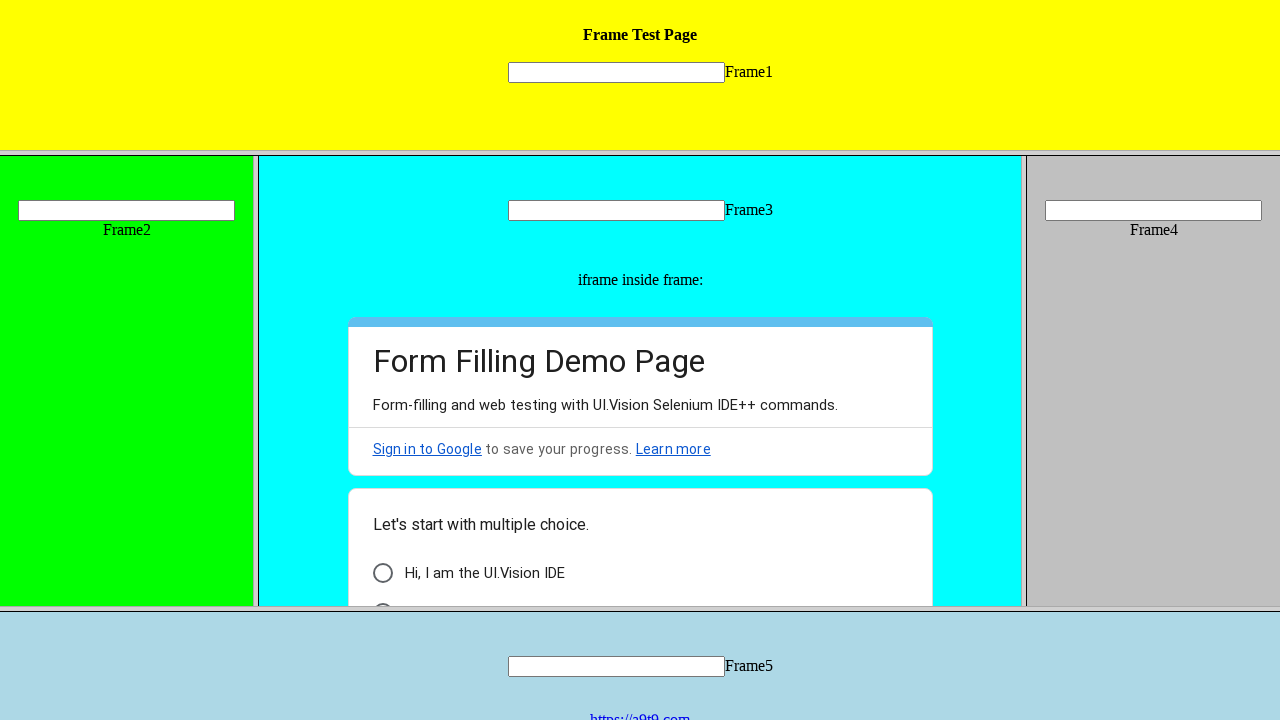

Clicked form element in nested child frame at (382, 573) on xpath=//*[@id="mG61Hd"]/div[2]/div[1]/div[2]/div[1]/div/div/div[2]/div[1]/div/sp
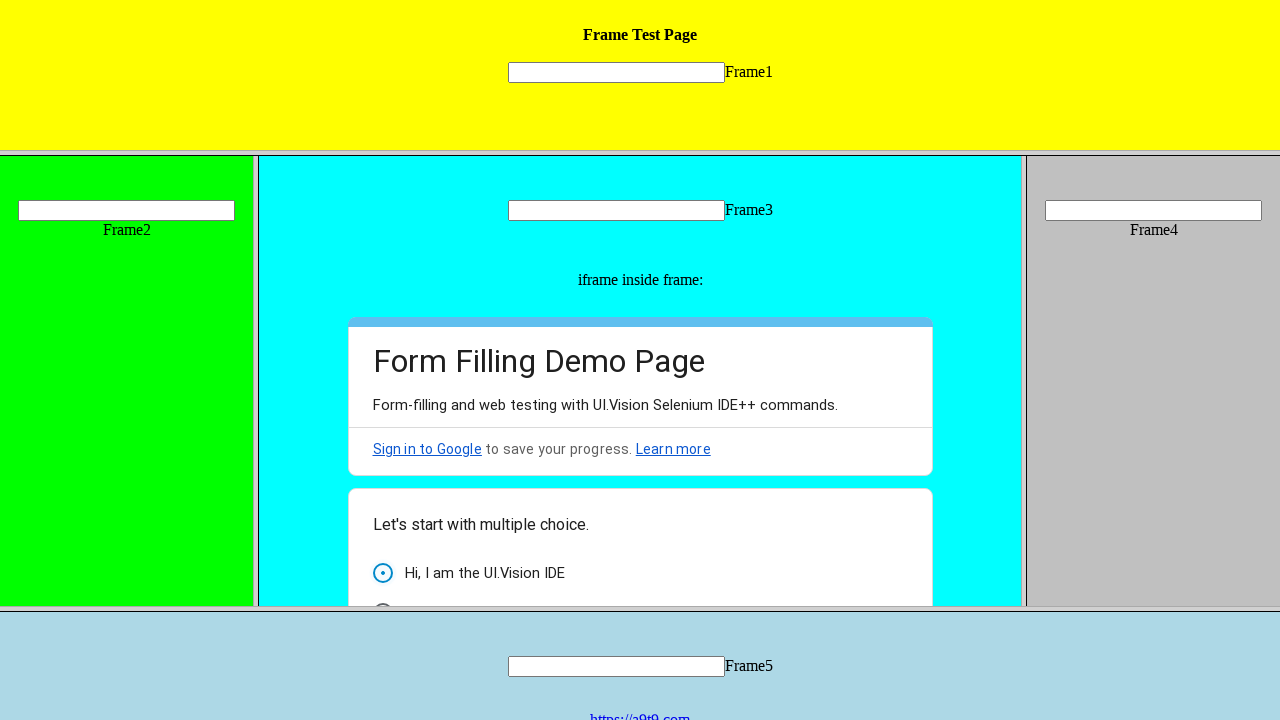

Waited 3 seconds for action to complete
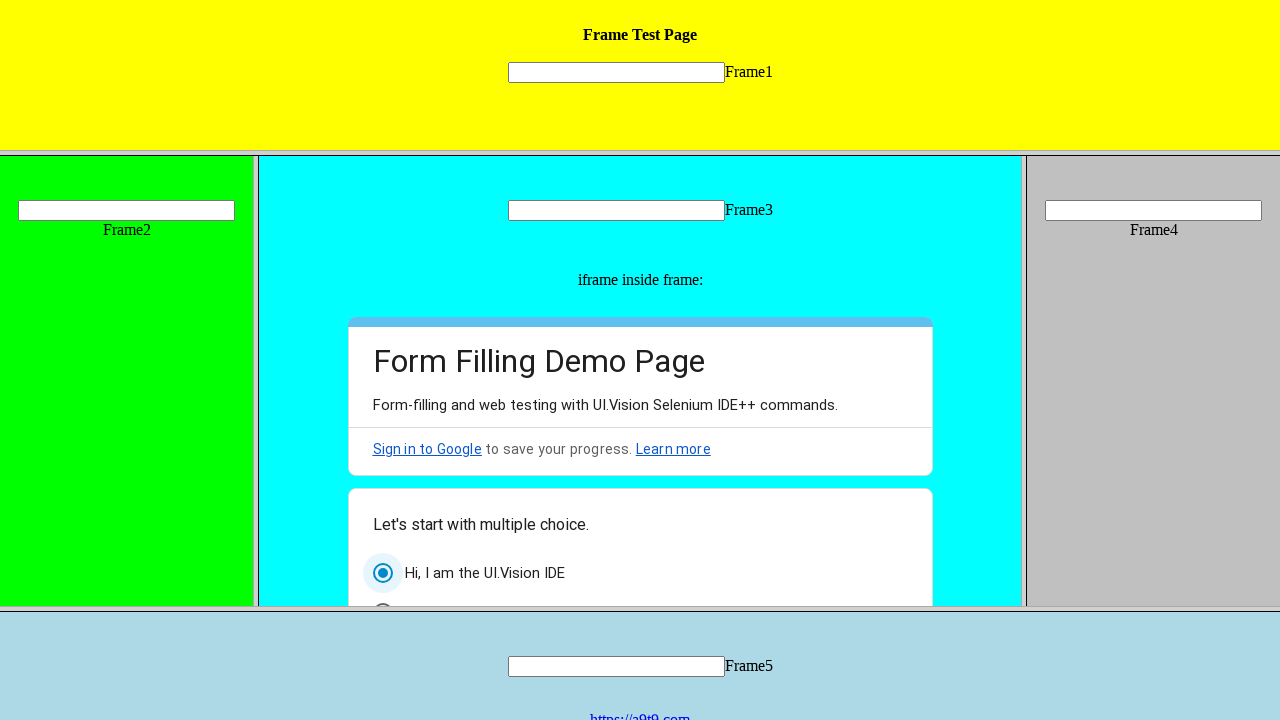

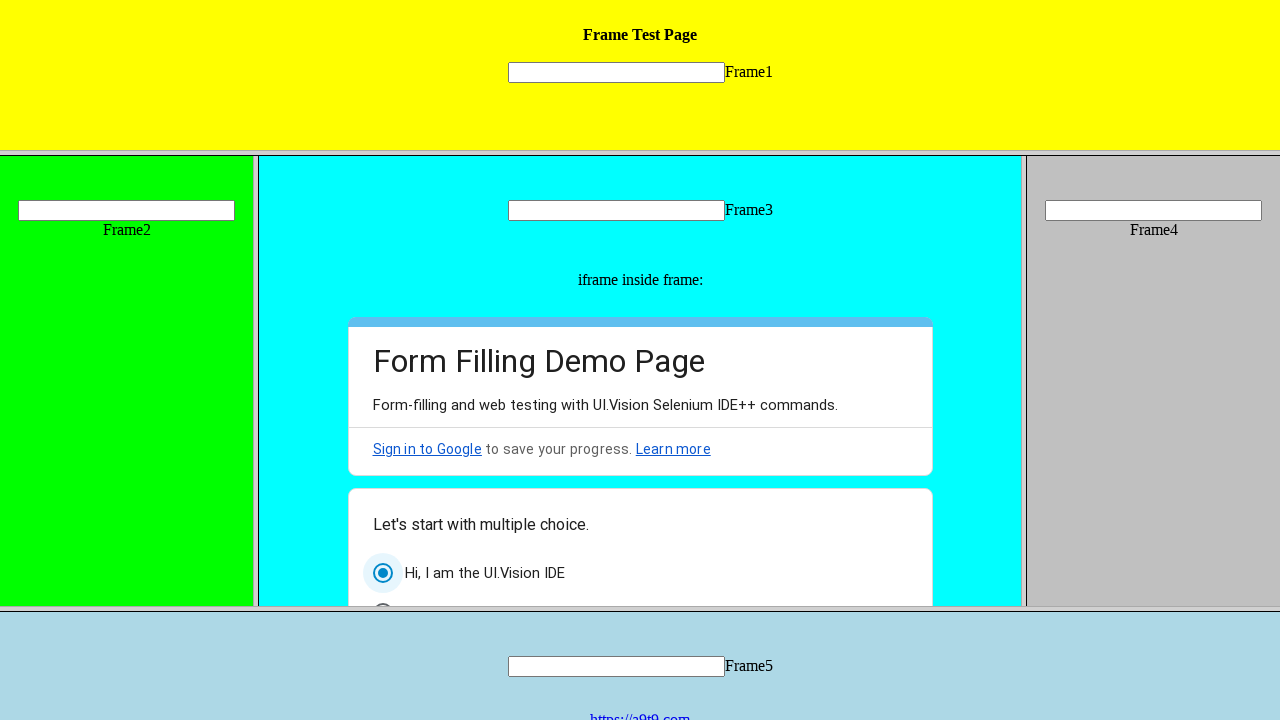